Navigates to the sitemap XML page, then to the main homepage, and clicks the "Get Started Now" button

Starting URL: https://www.getcalley.com/page-sitemap.xml

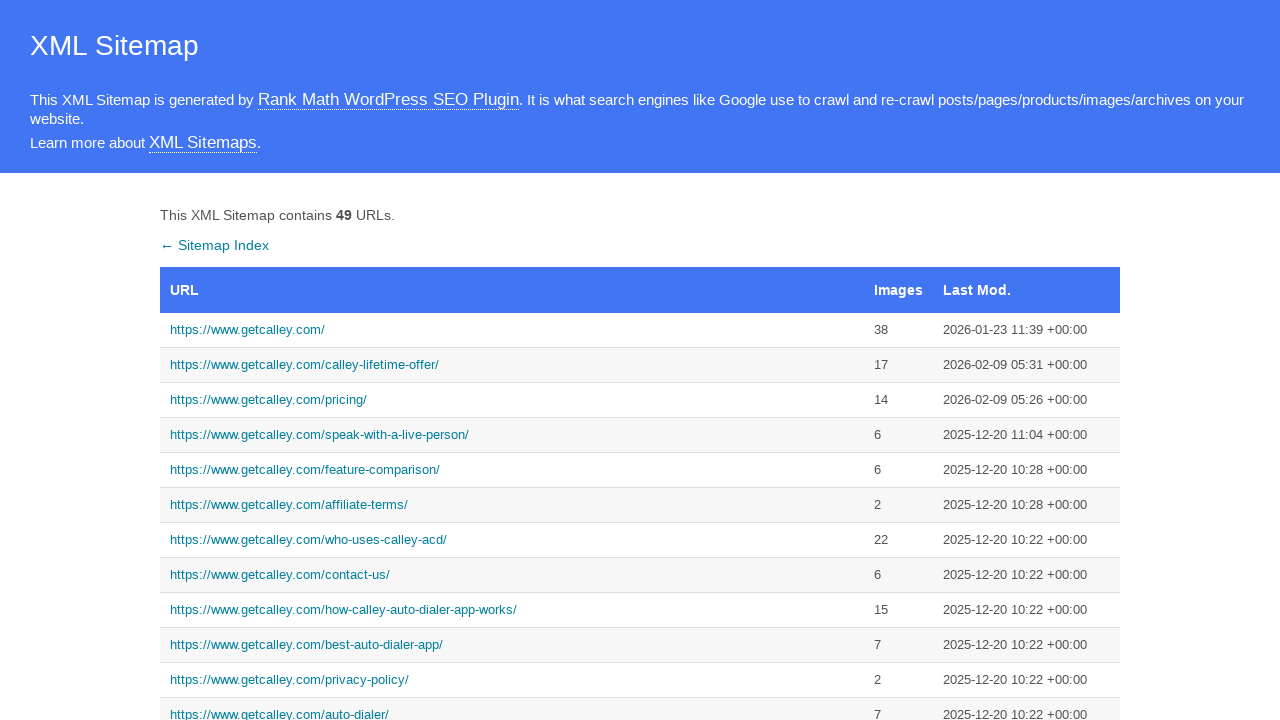

Sitemap XML page loaded
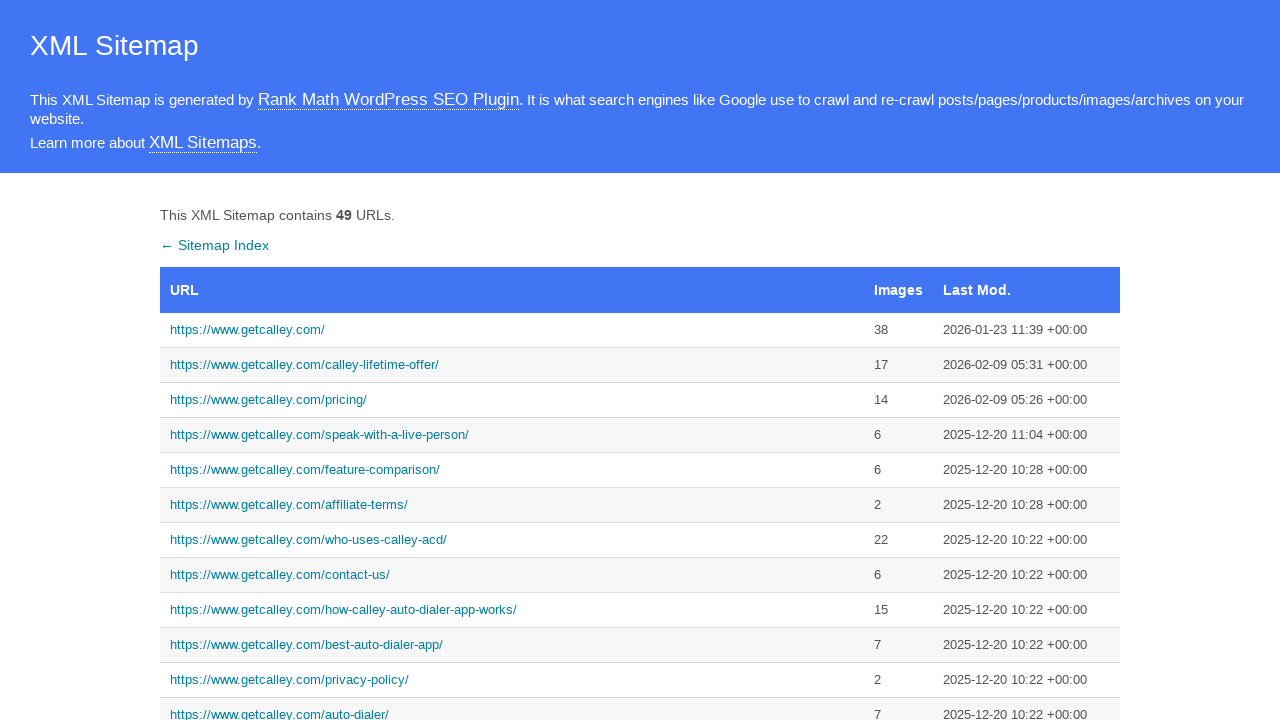

Navigated to main homepage
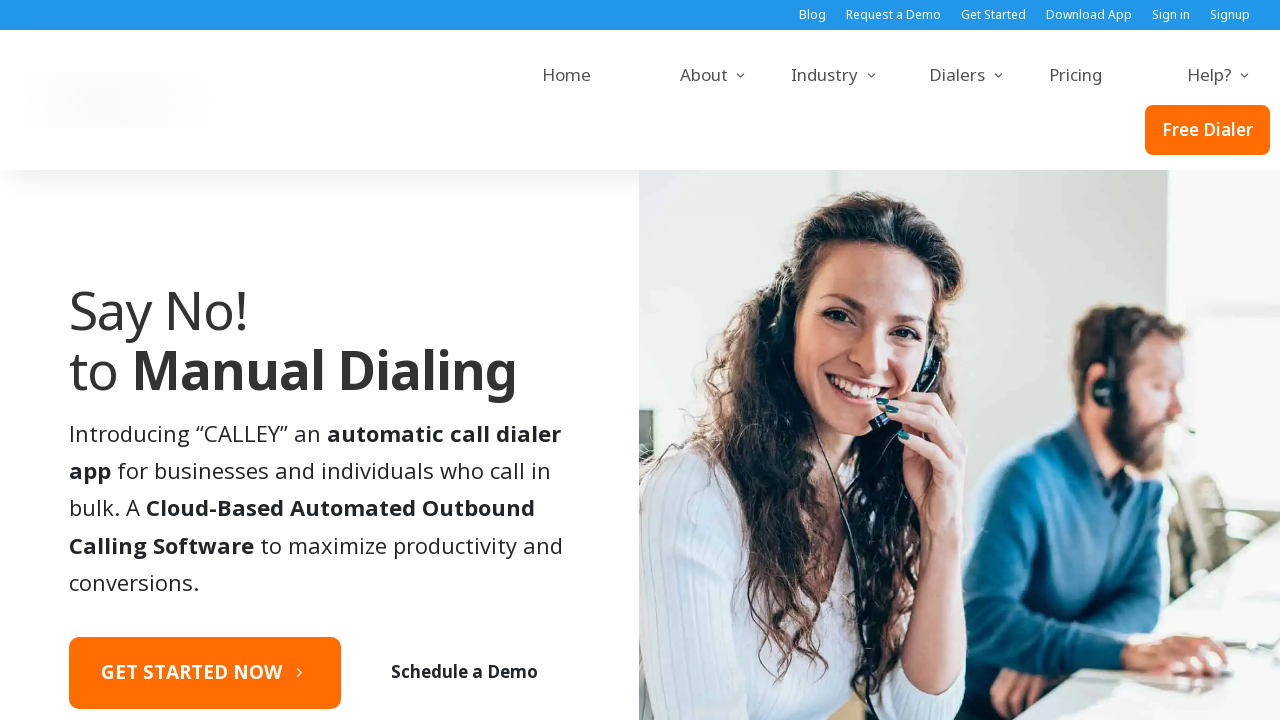

Homepage loaded
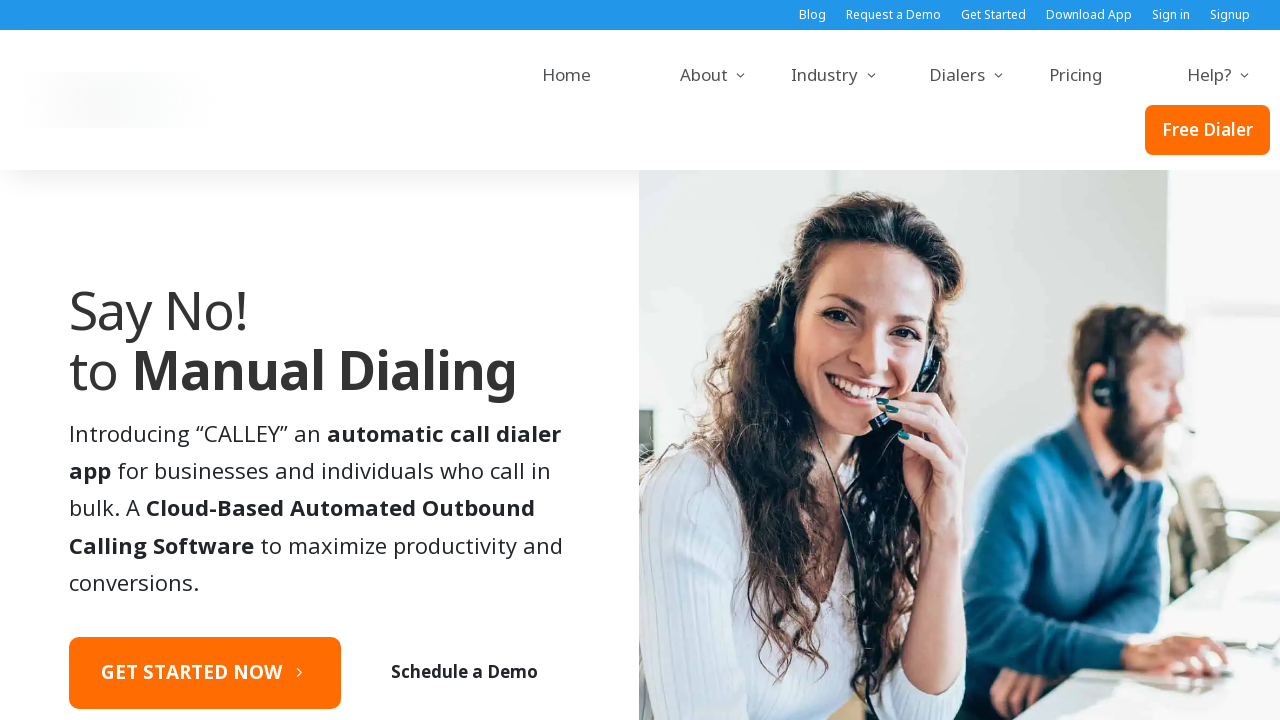

Clicked 'Get Started Now' button at (191, 673) on xpath=//div[text()='Get Started Now']
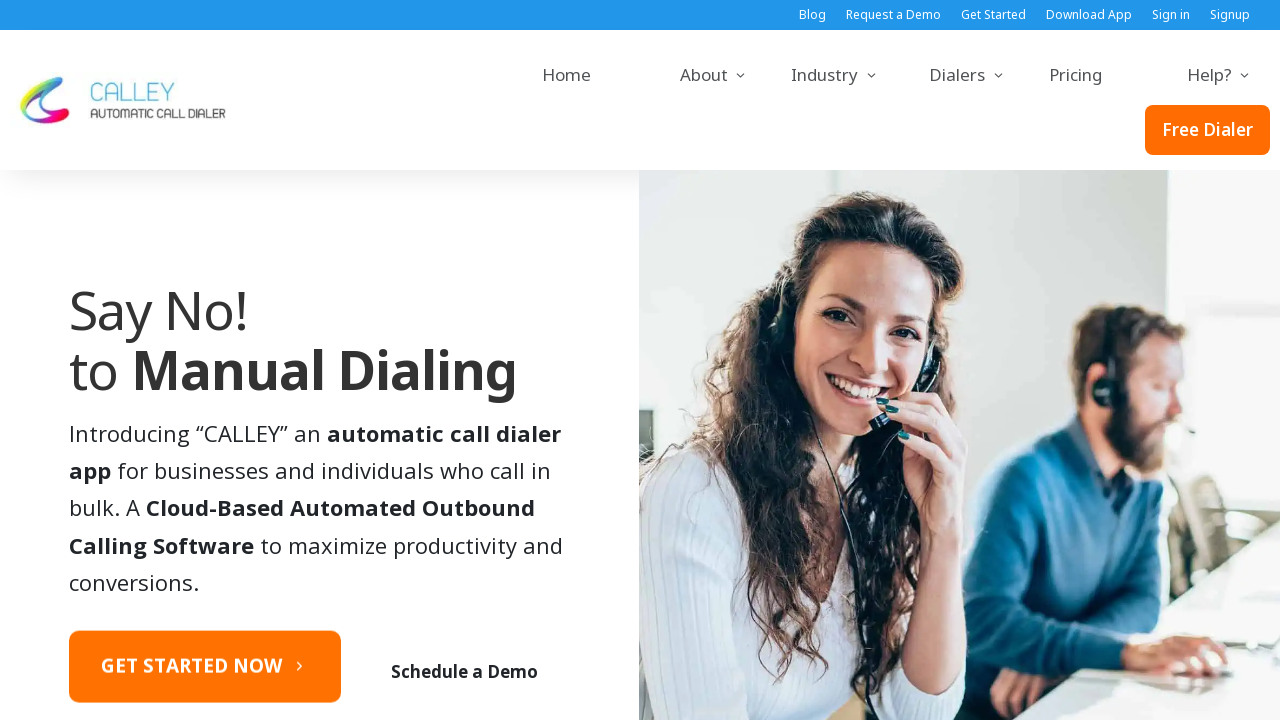

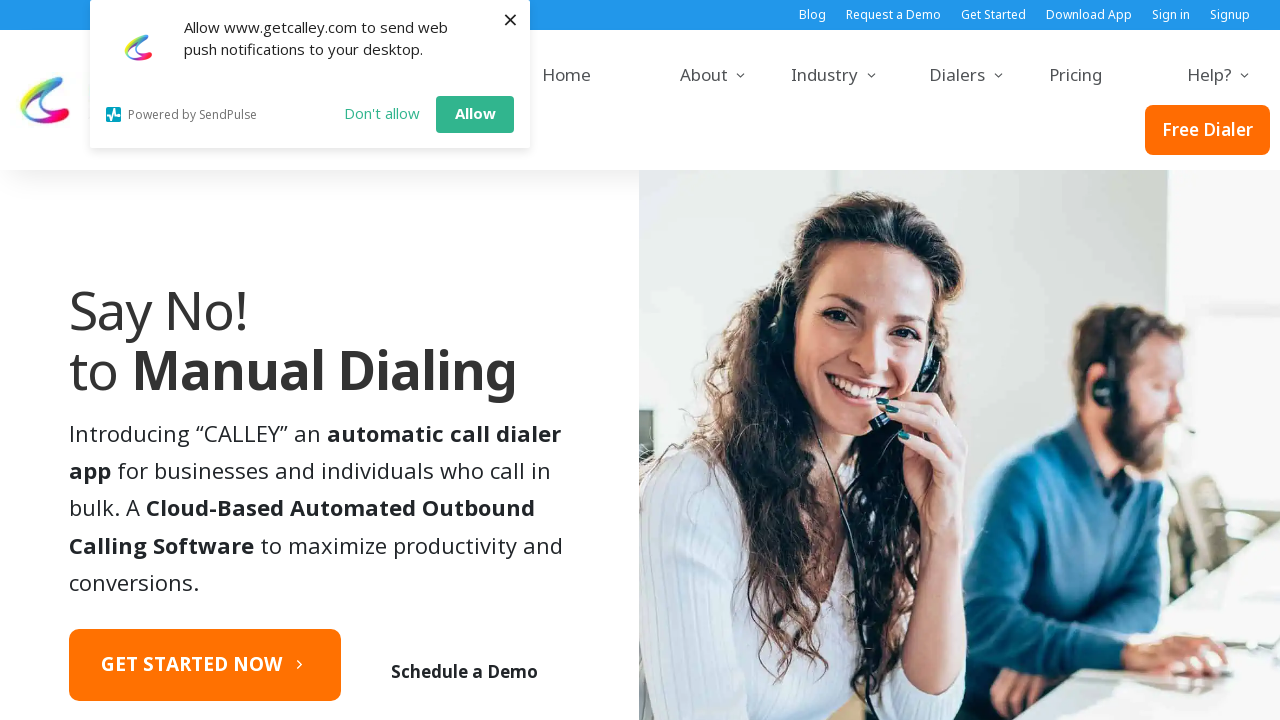